Tests the scooter order page by scrolling to and clicking the second order button, then verifying navigation to the order page

Starting URL: https://qa-scooter.praktikum-services.ru

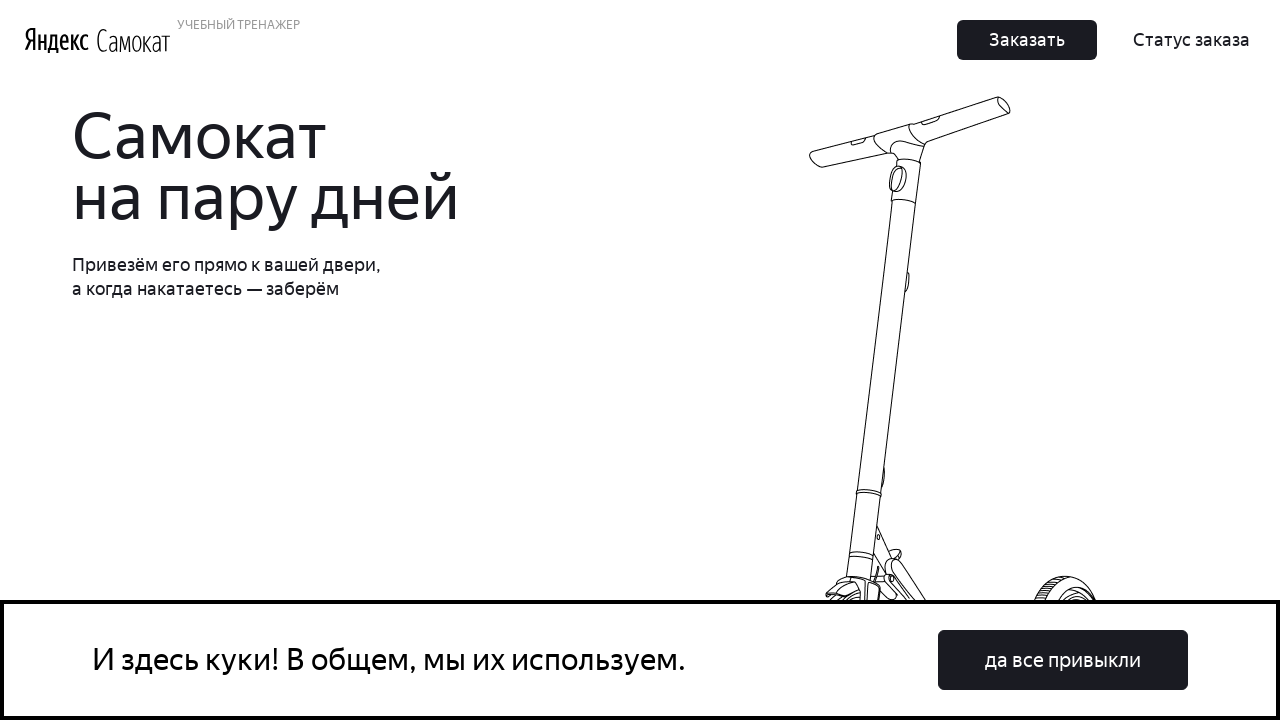

Waited for element above second order button to be present
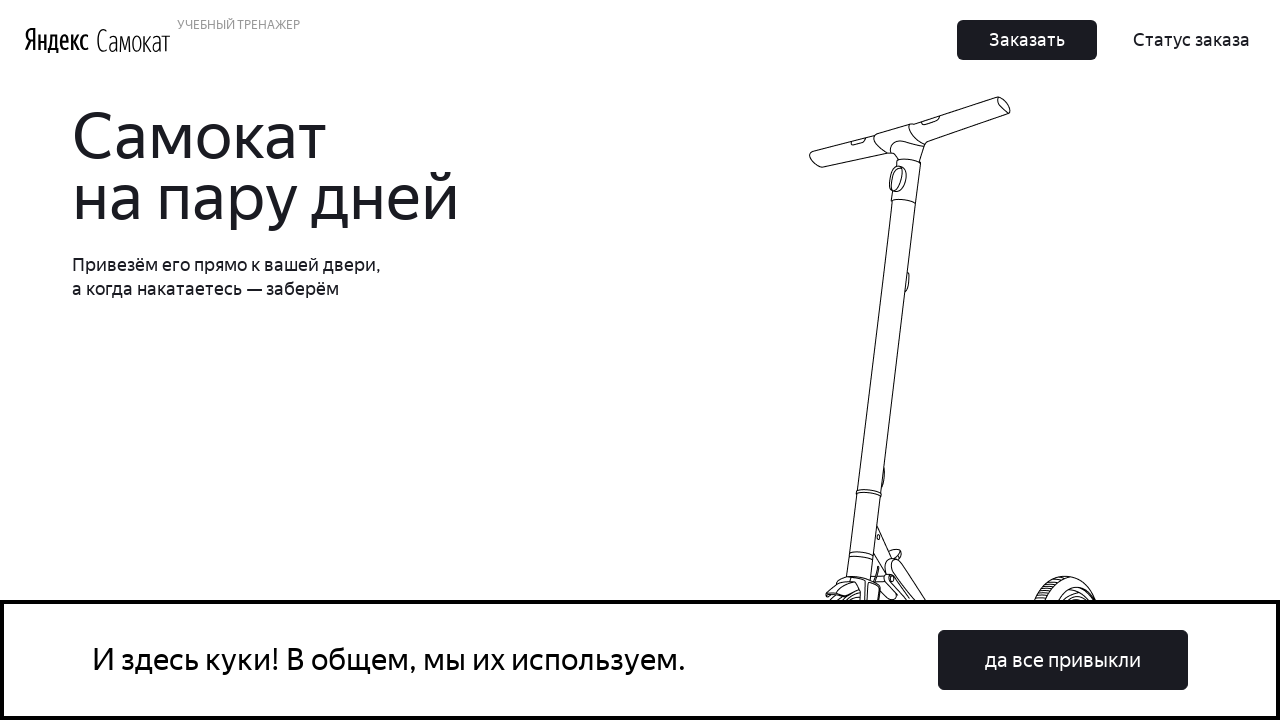

Located second order button
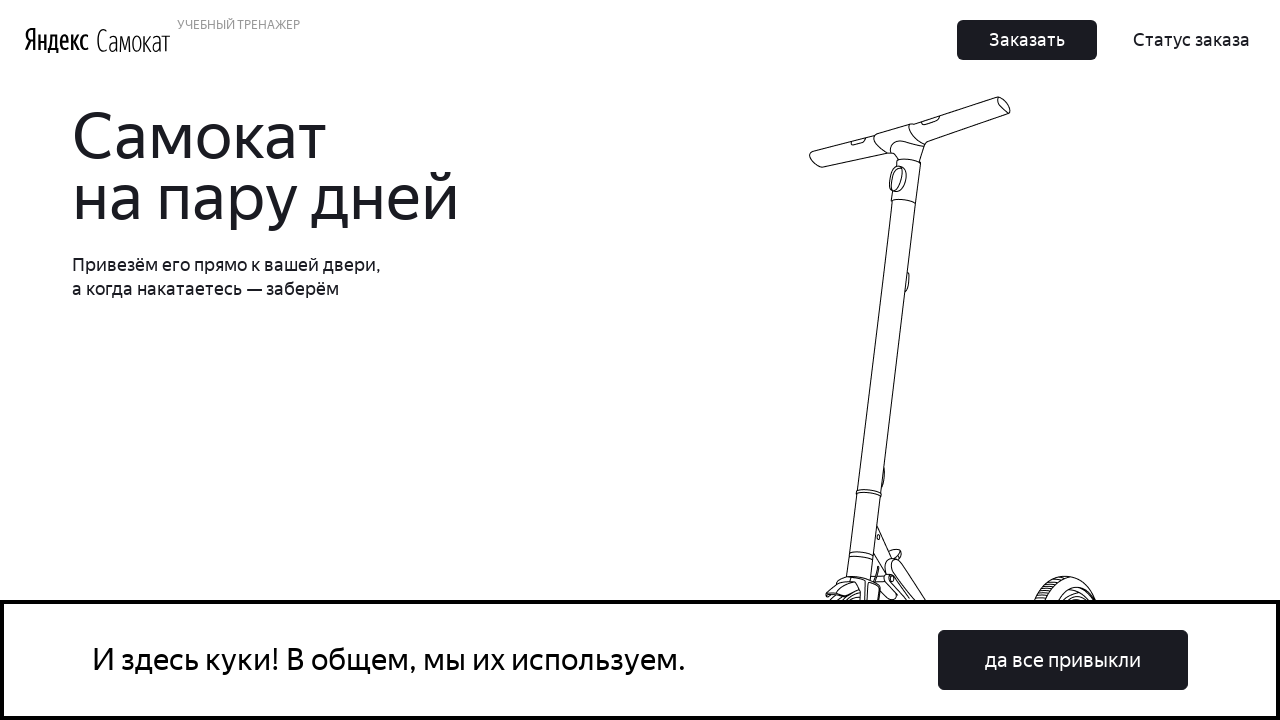

Scrolled second order button into view
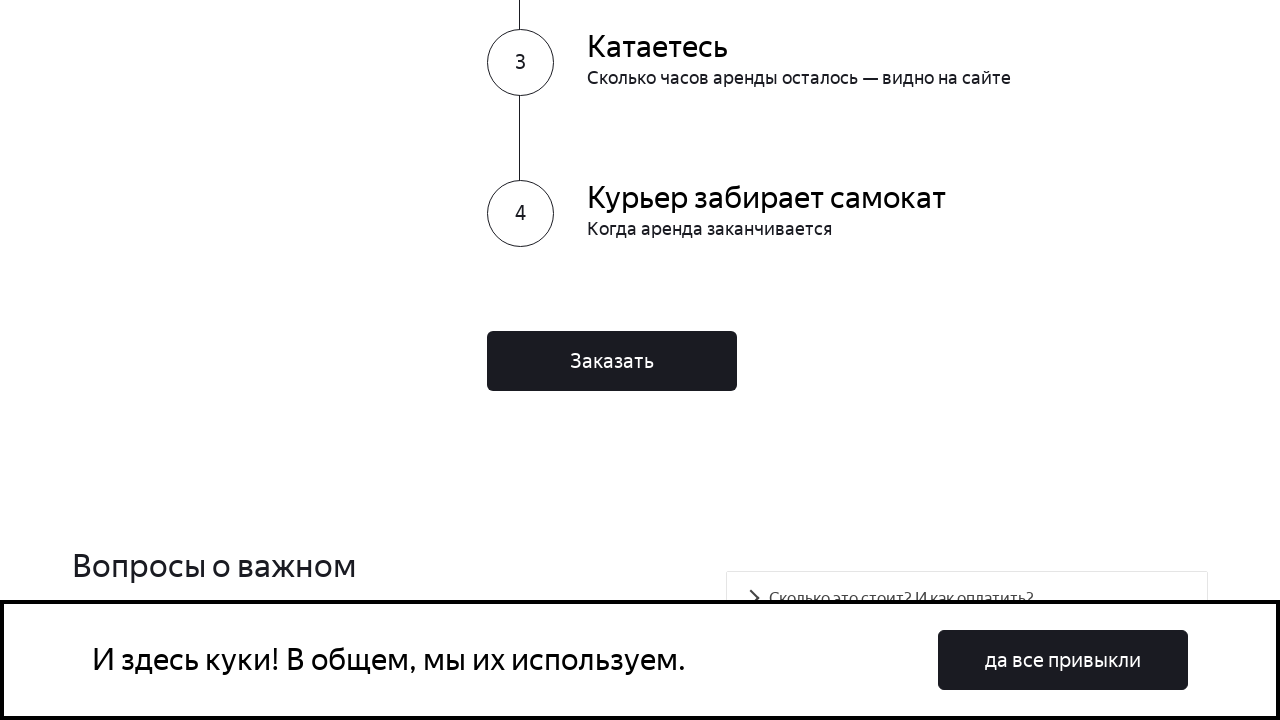

Clicked second order button at (612, 361) on xpath=//*[@id='root']/div/div/div[4]/div[2]/div[5]/button
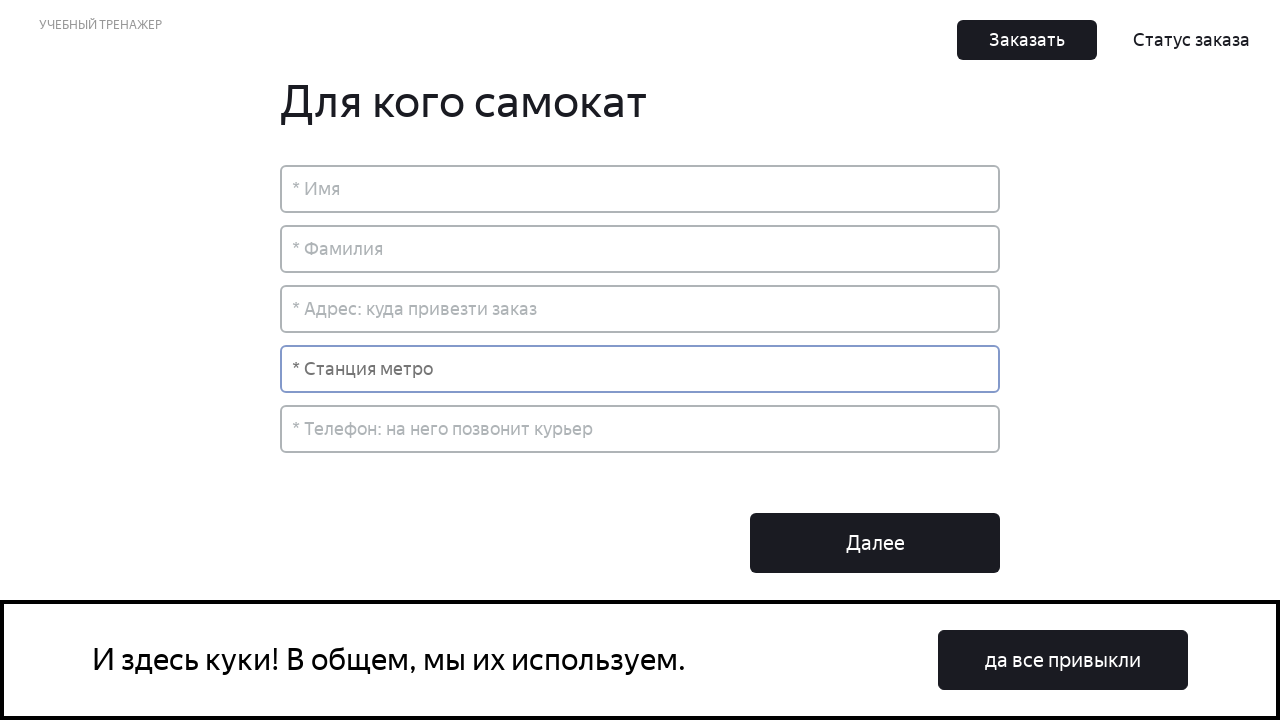

Navigated to order page successfully
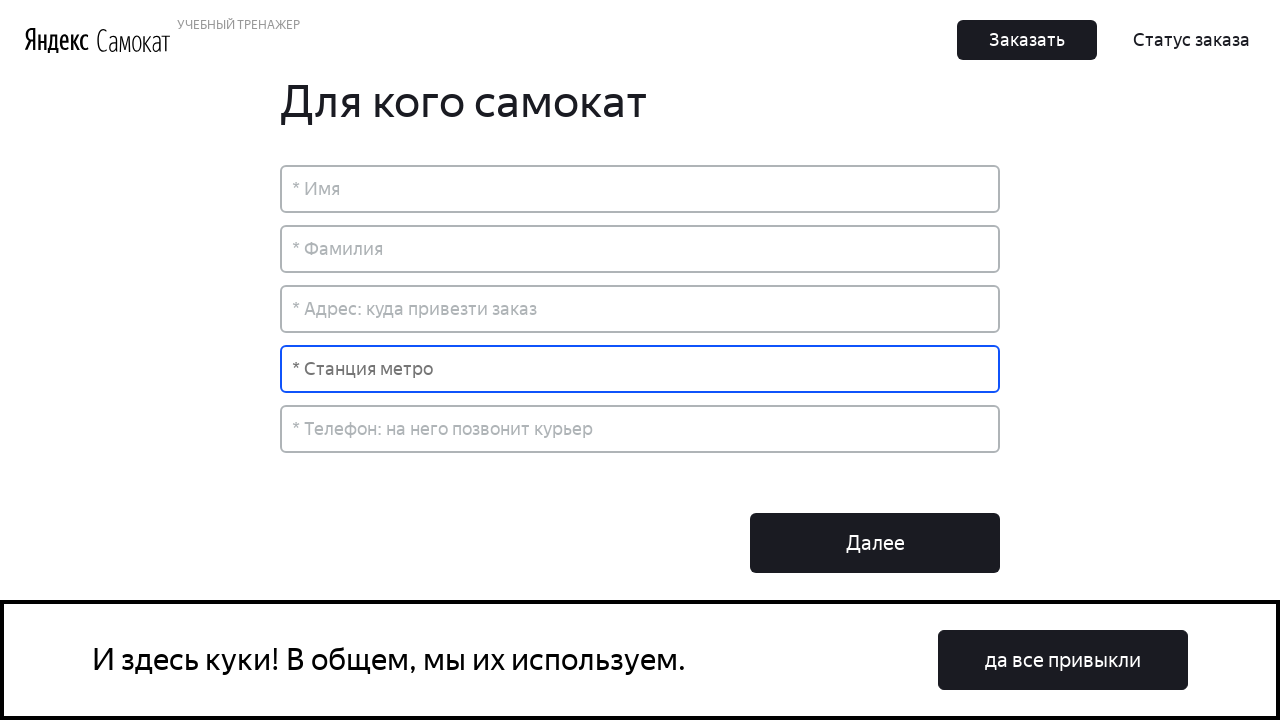

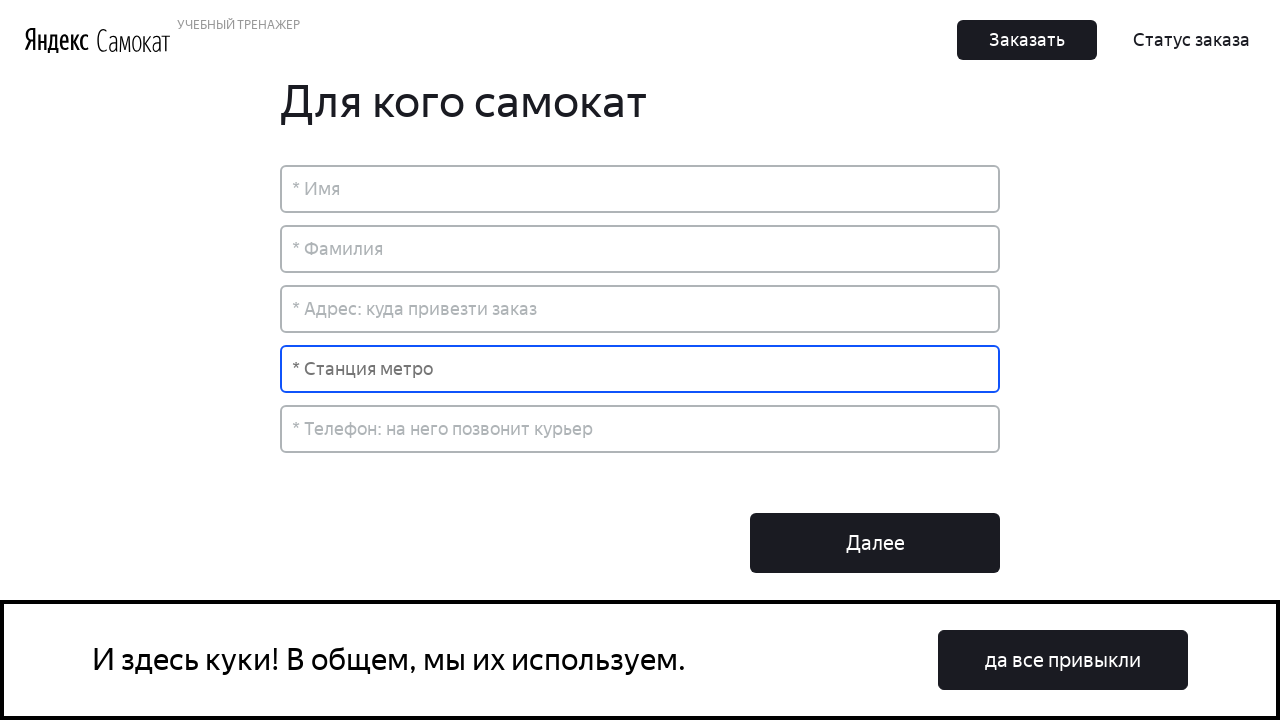